Tests that clicking the About us link opens a modal with a Close button visible

Starting URL: https://www.demoblaze.com/

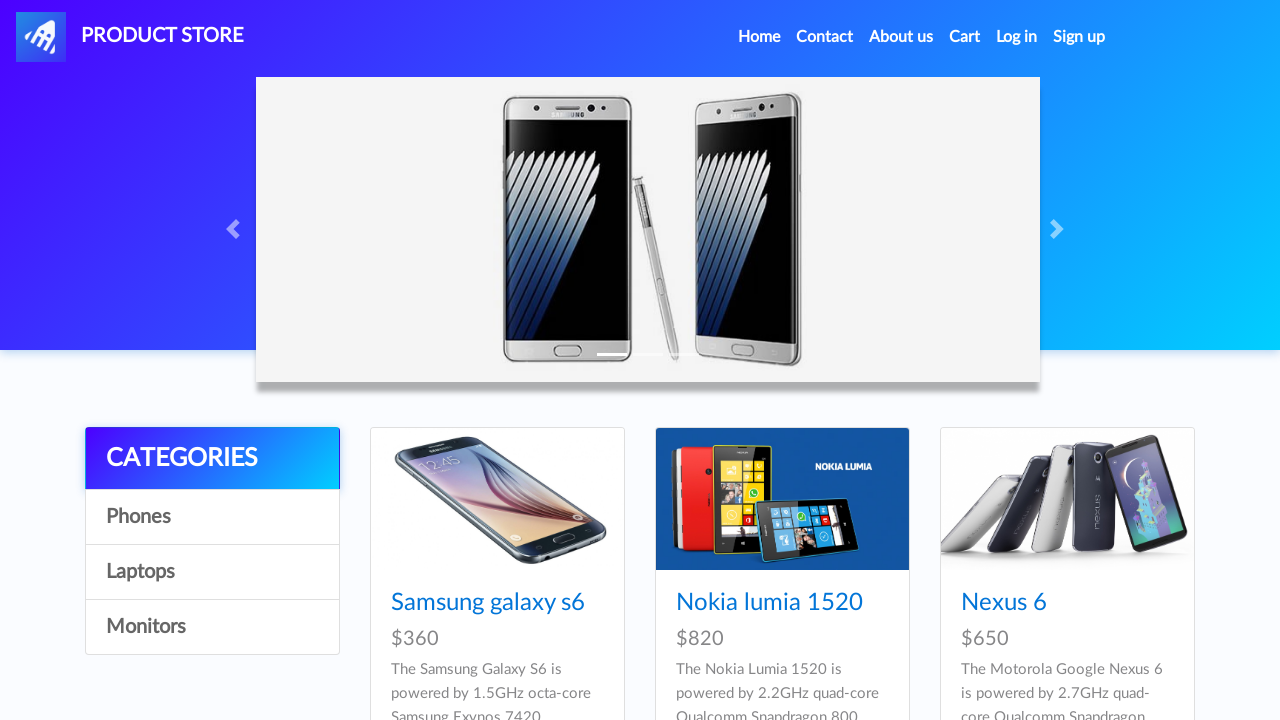

Waited for page to fully load (networkidle)
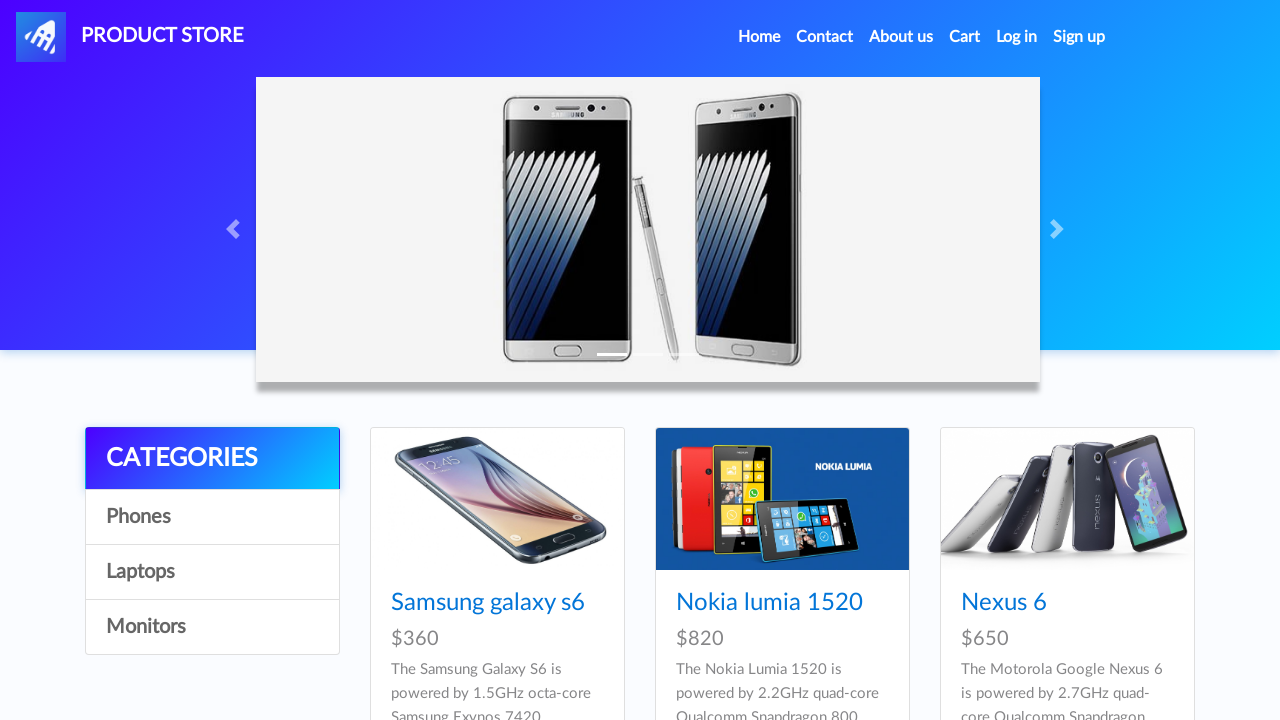

Clicked on 'About us' link at (901, 37) on internal:role=link[name="About us"i]
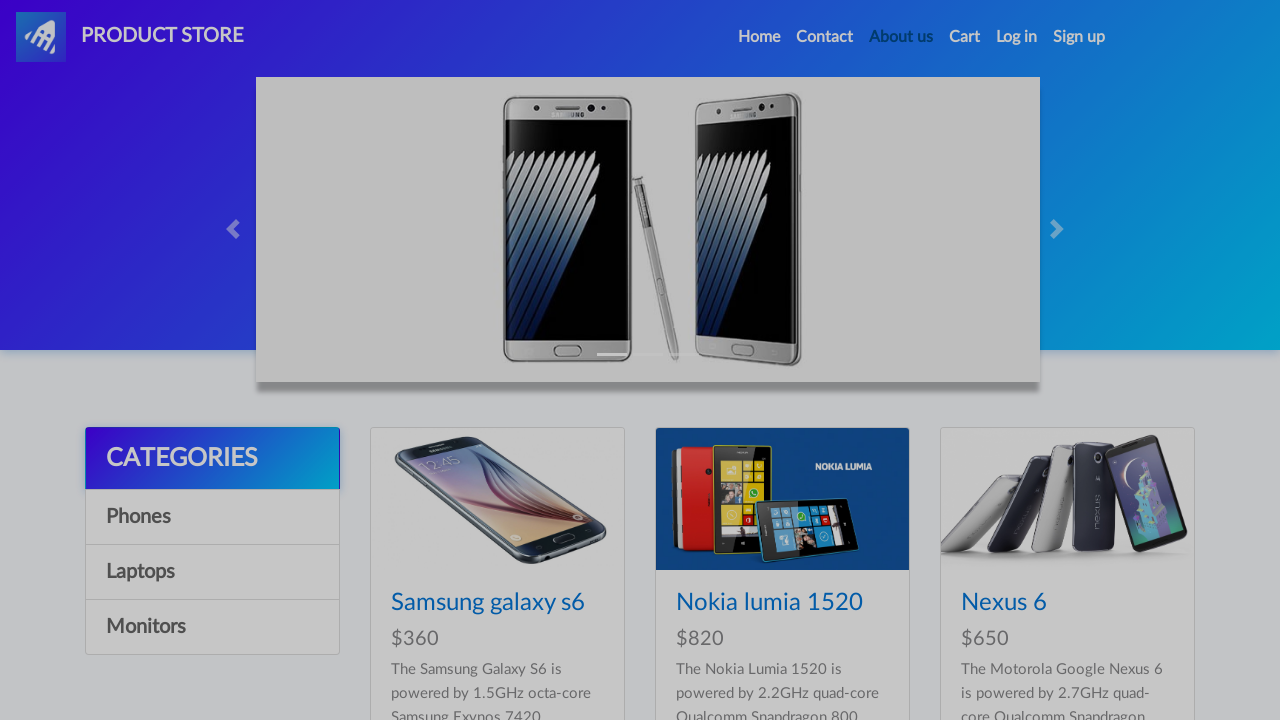

Located Close button in video modal
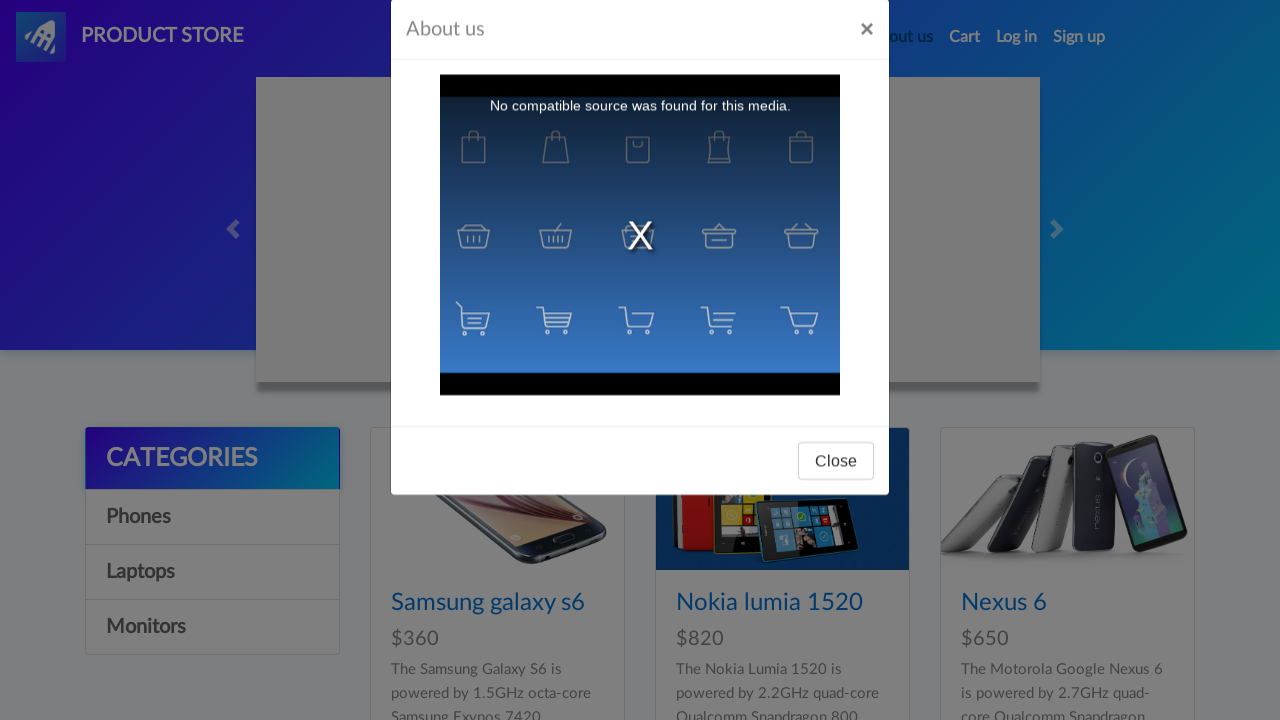

Verified Close button is visible in the modal
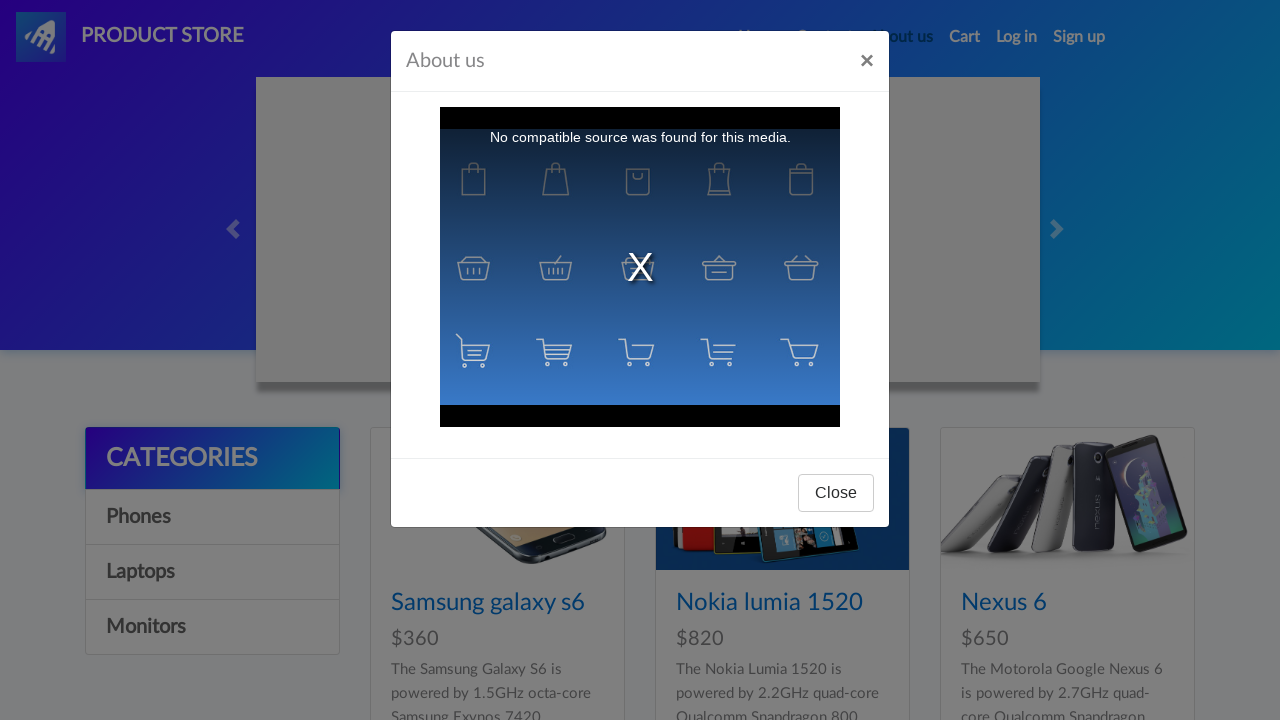

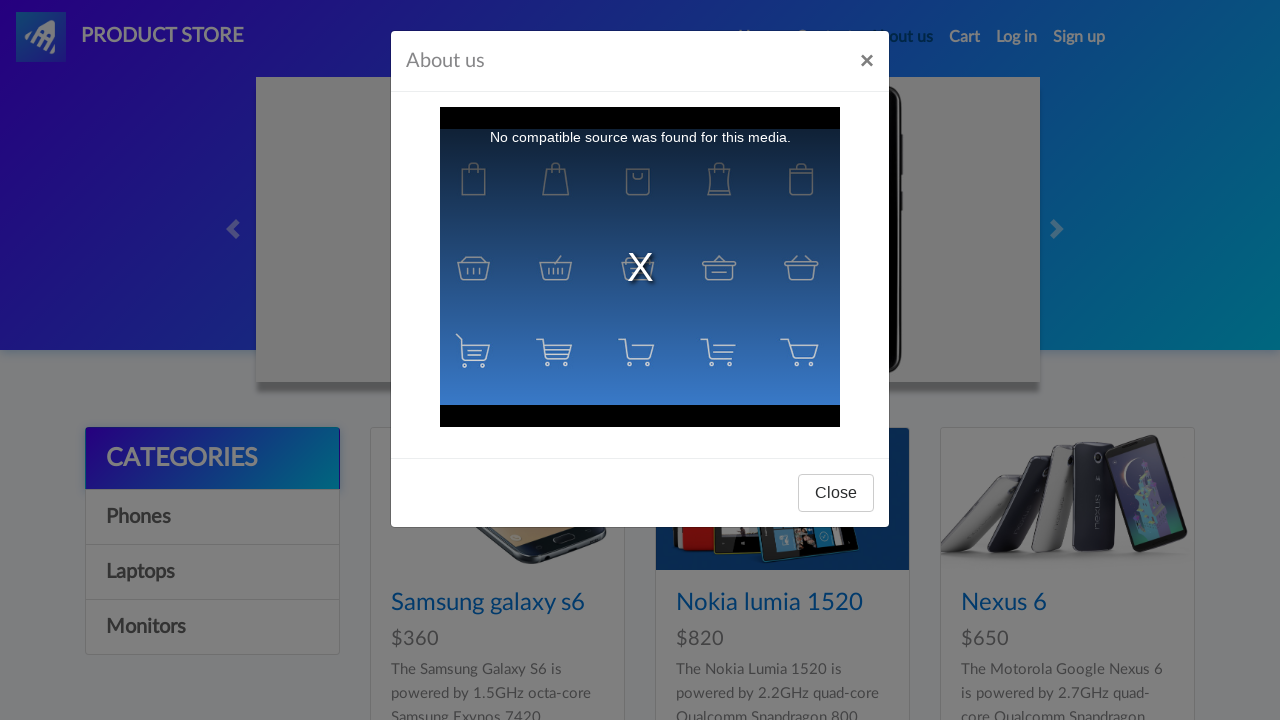